Tests autocomplete/autosuggest functionality by typing a partial country name and selecting the matching option from the dropdown suggestions.

Starting URL: https://rahulshettyacademy.com/dropdownsPractise/

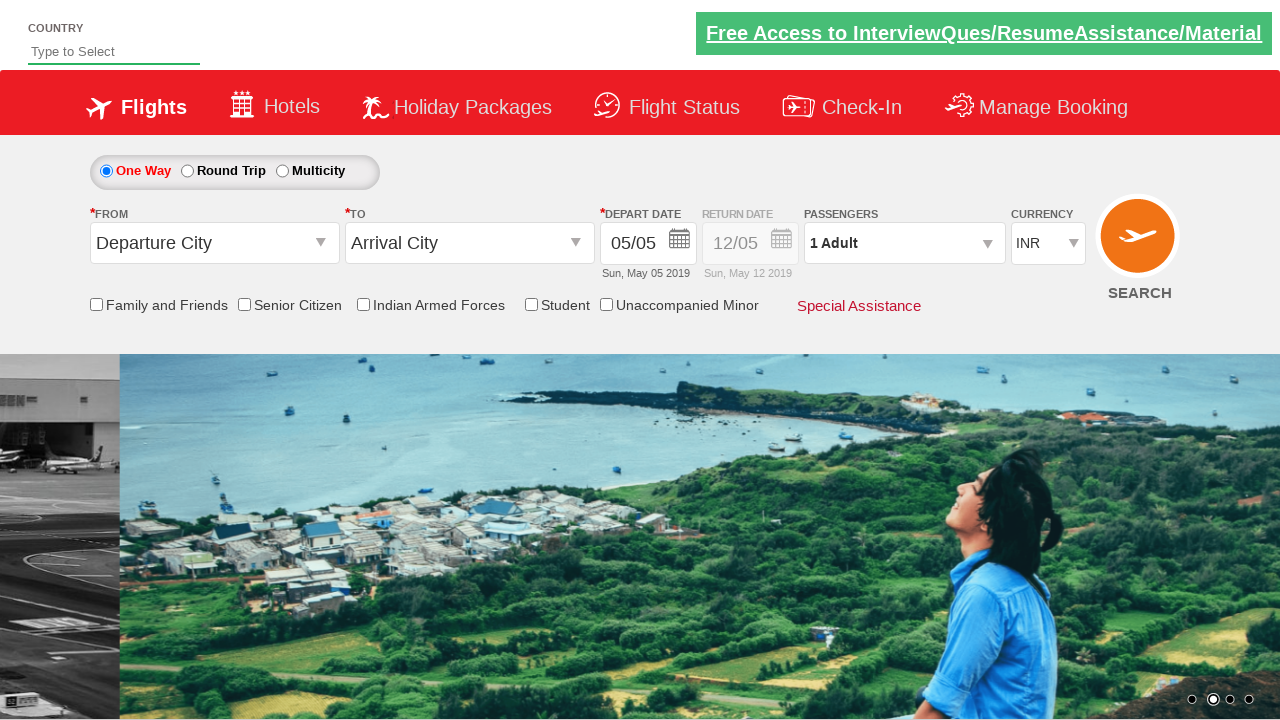

Filled autosuggest field with 'ind' to trigger country autocomplete suggestions on #autosuggest
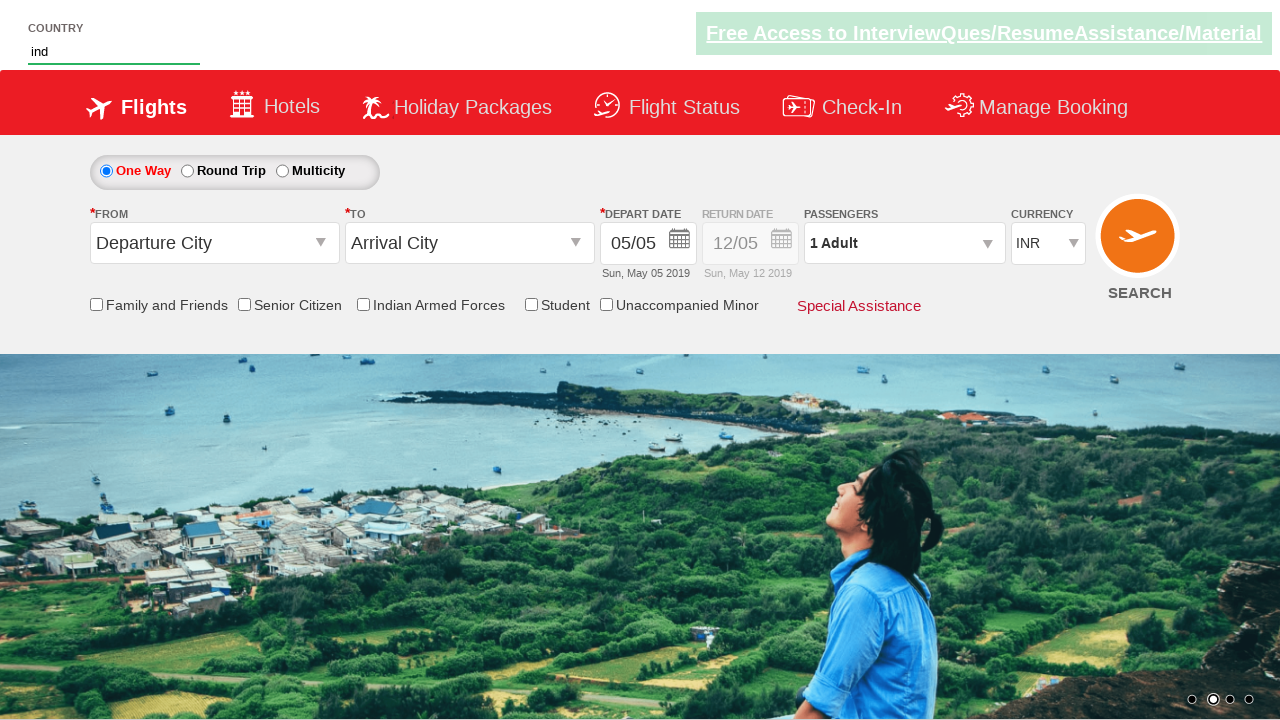

Autocomplete suggestions dropdown appeared
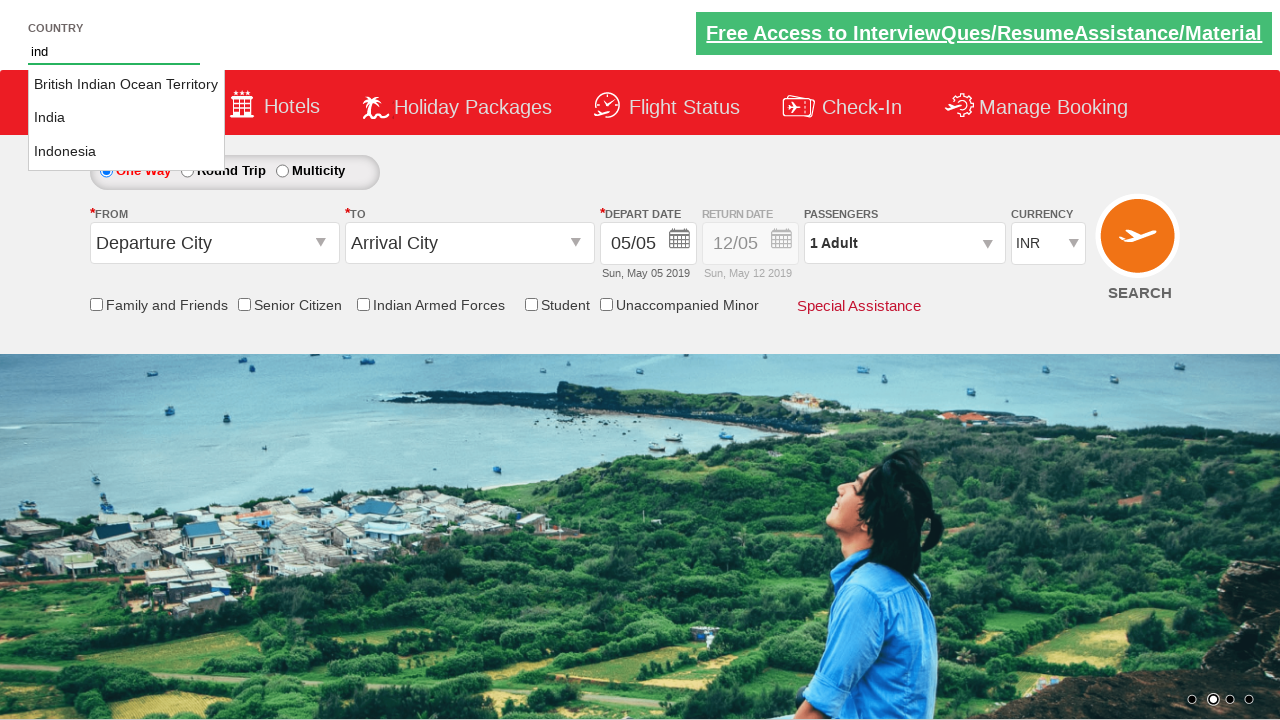

Located all autocomplete suggestion options
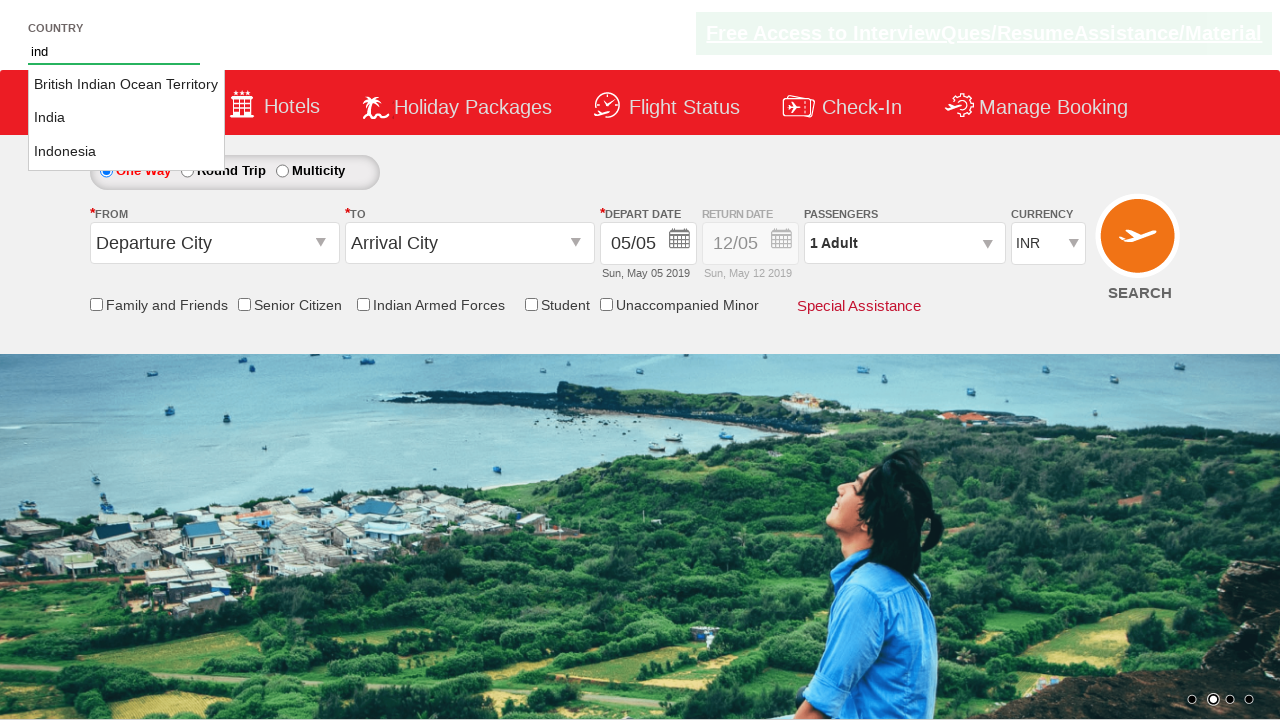

Found 3 autocomplete suggestion options
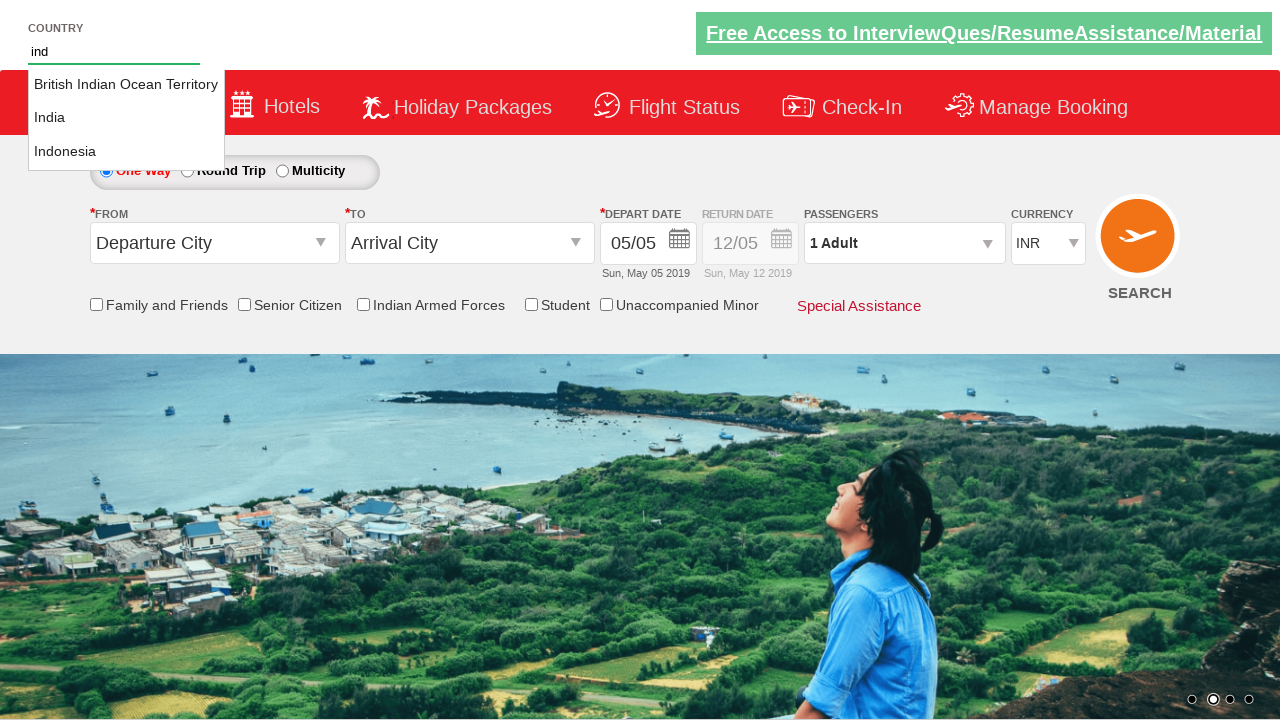

Selected 'India' from the autocomplete suggestions at (126, 118) on li.ui-menu-item a >> nth=1
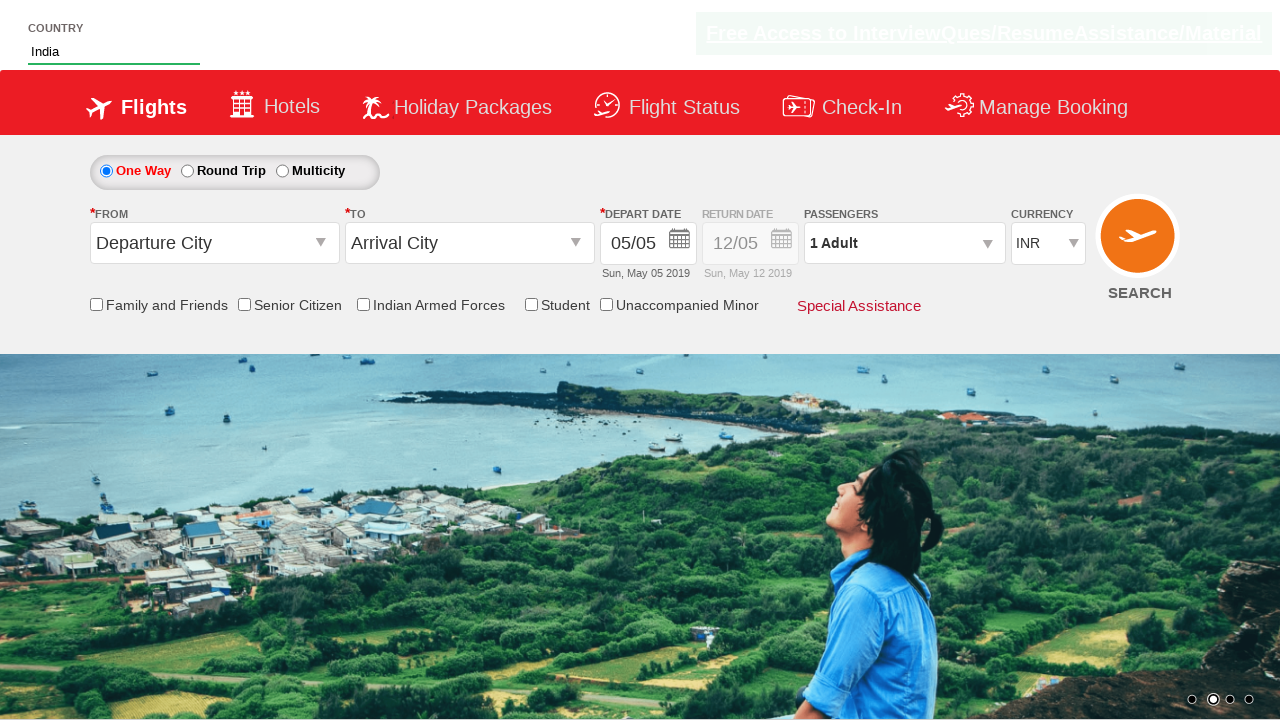

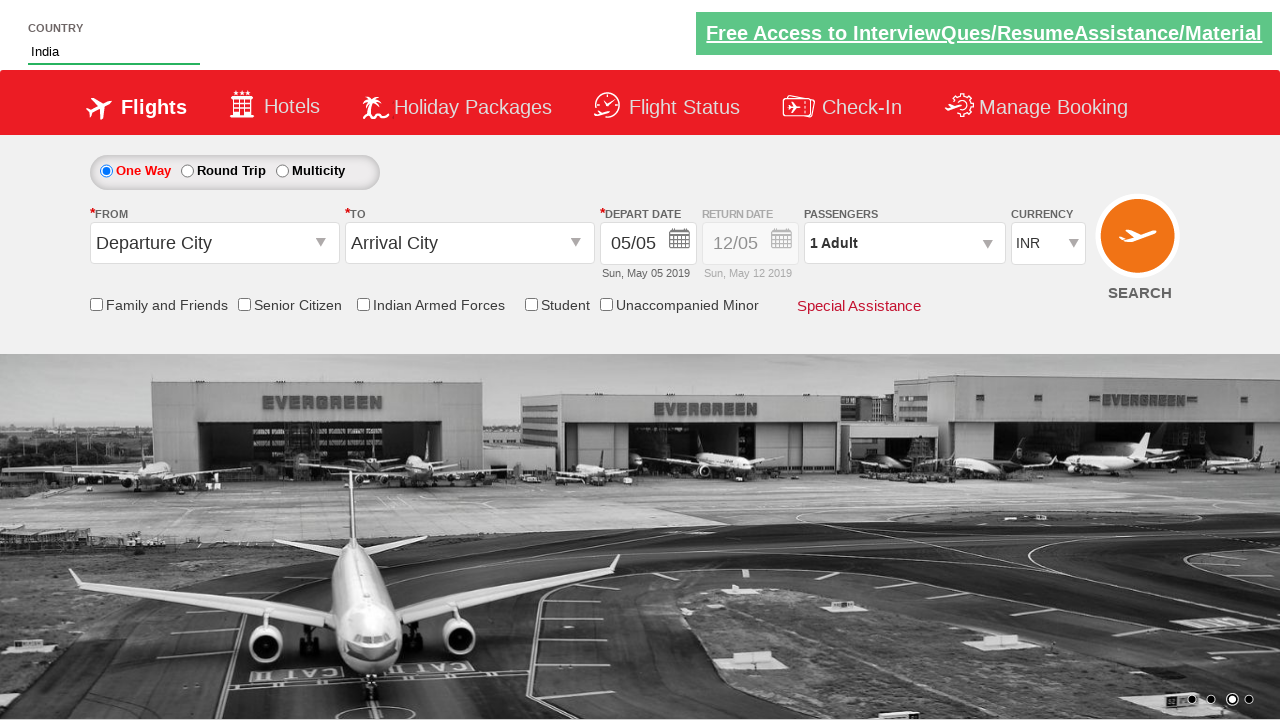